Tests form submission on W3Schools HTML form example by filling in first name and last name fields within an iframe and submitting the form

Starting URL: https://www.w3schools.com/html/tryit.asp?filename=tryhtml_form_submit

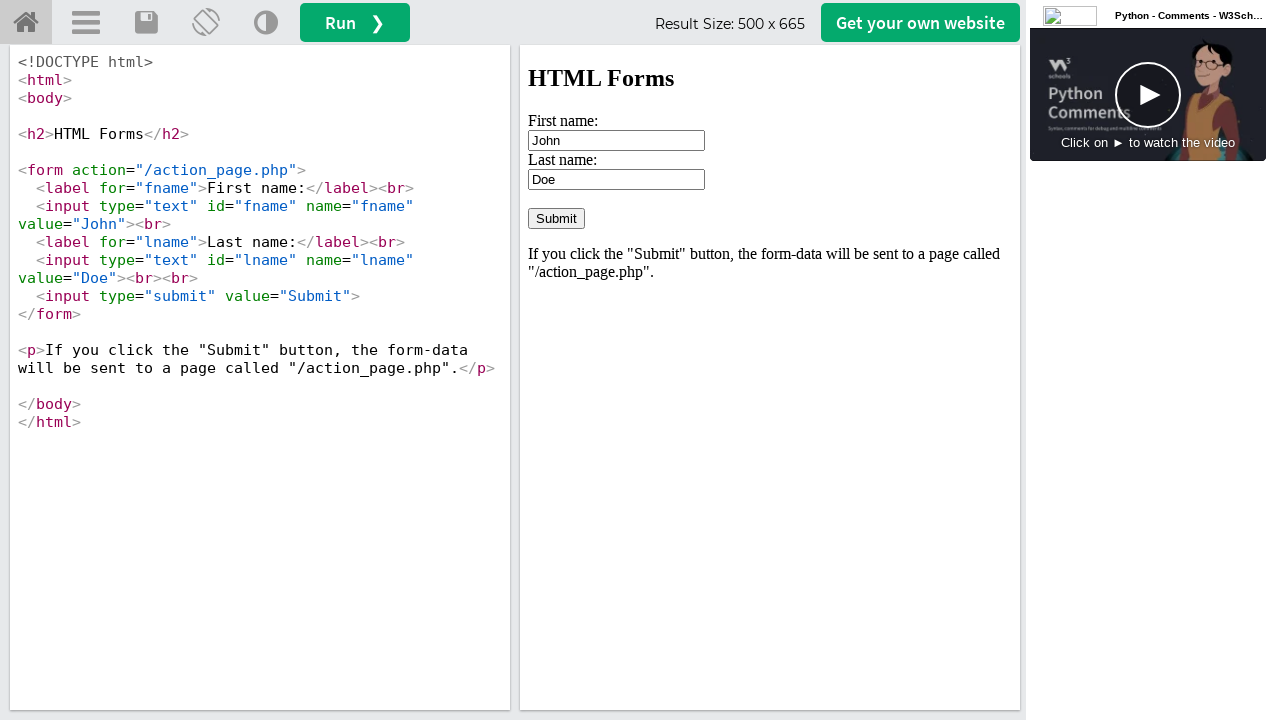

Located iframe with name 'iframeResult' containing the form
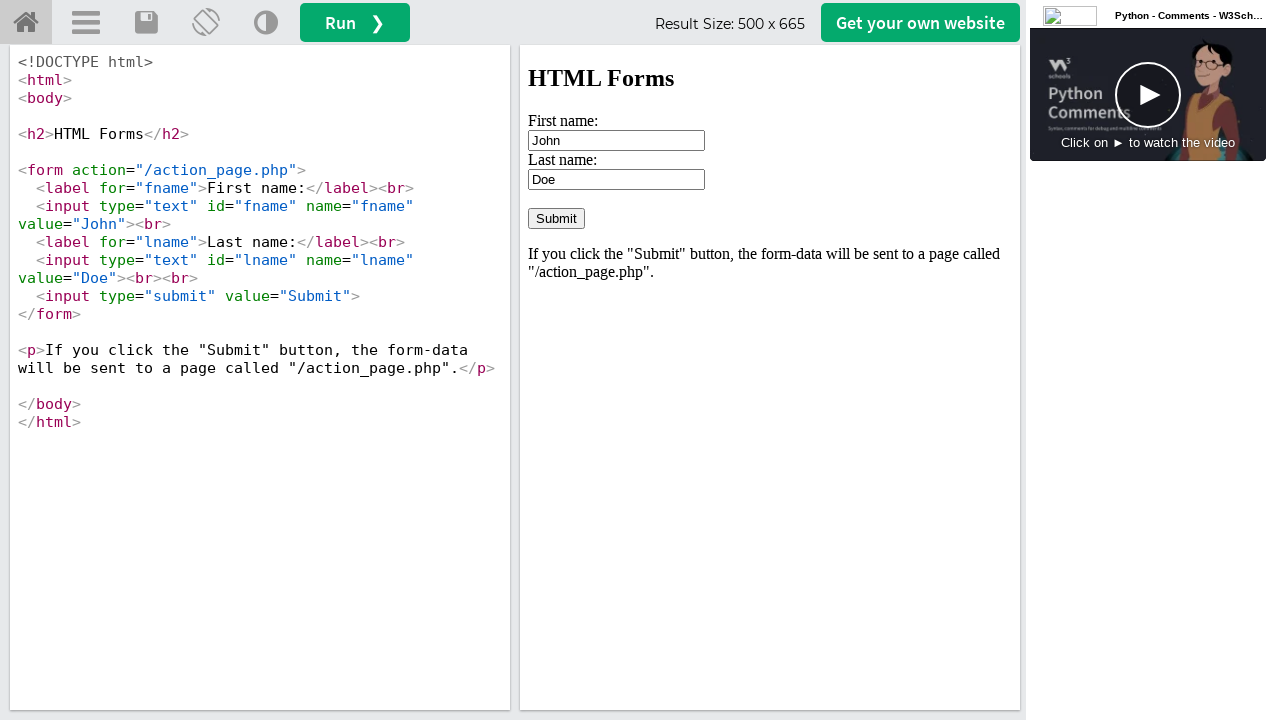

Filled first name field with 'Jennifer' on input[name="fname"]
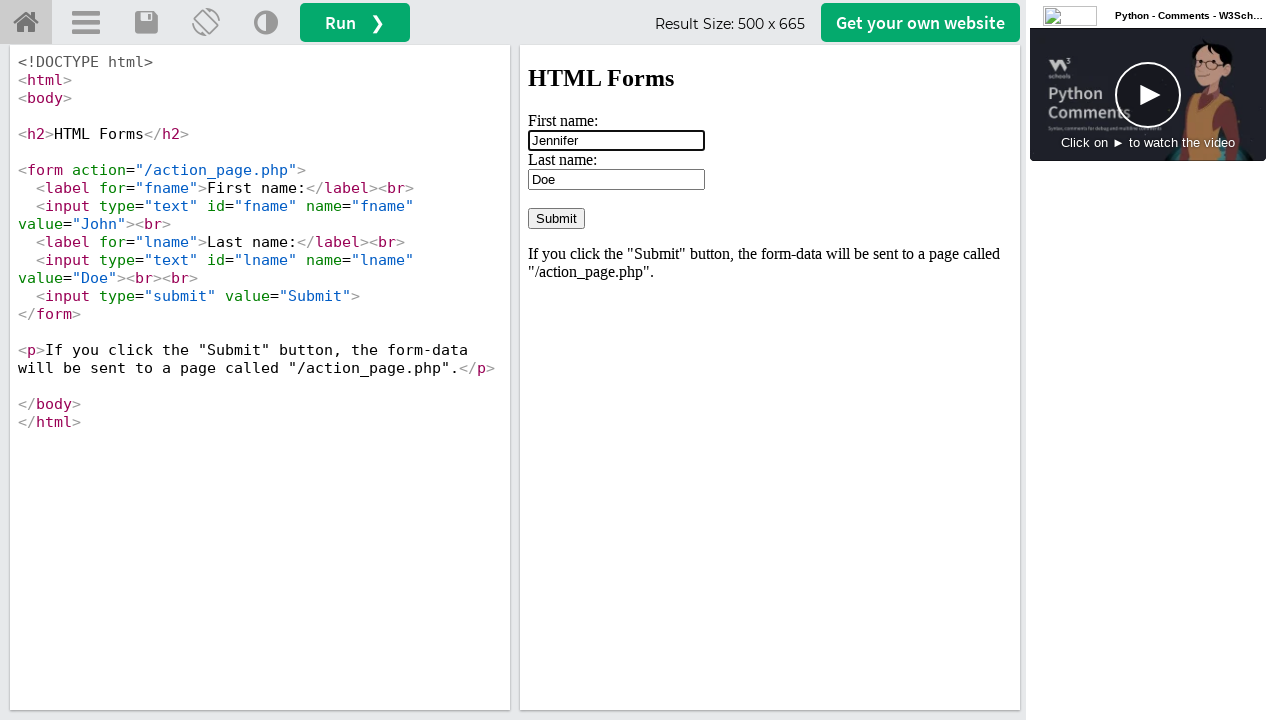

Filled last name field with 'Martinez' on input[name="lname"]
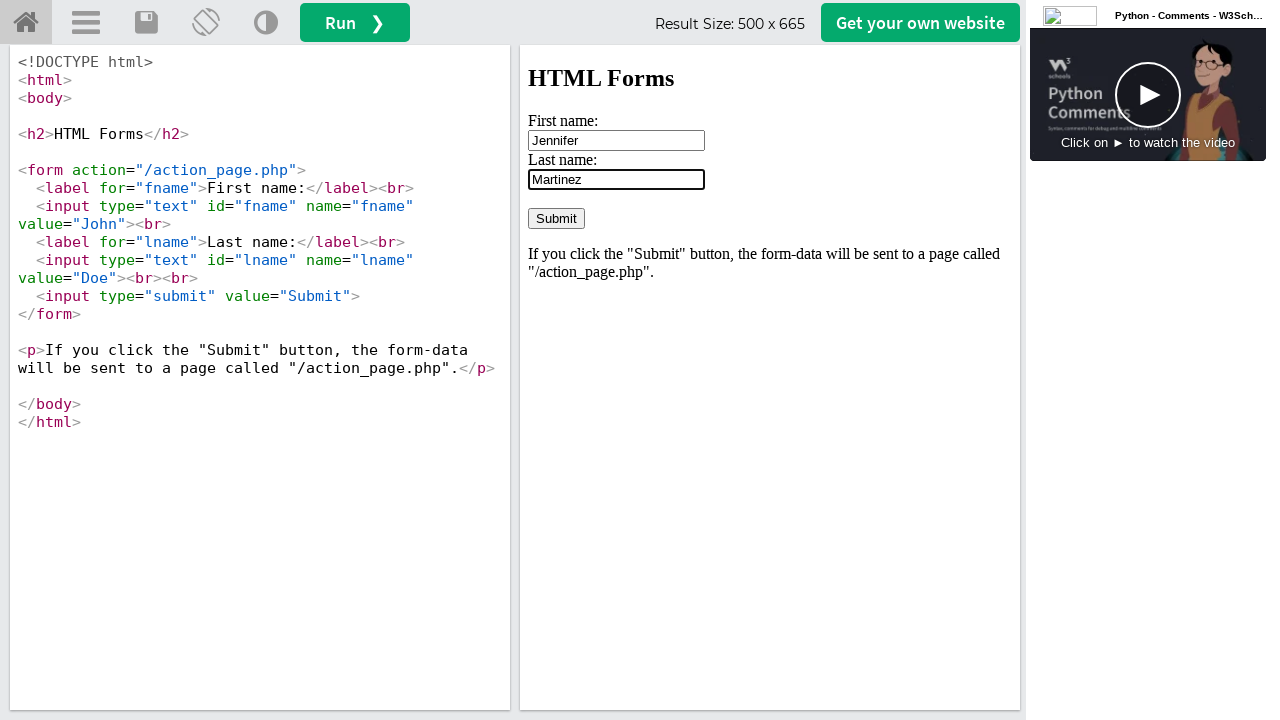

Clicked submit button to submit the form at (556, 218) on input[type="submit"]
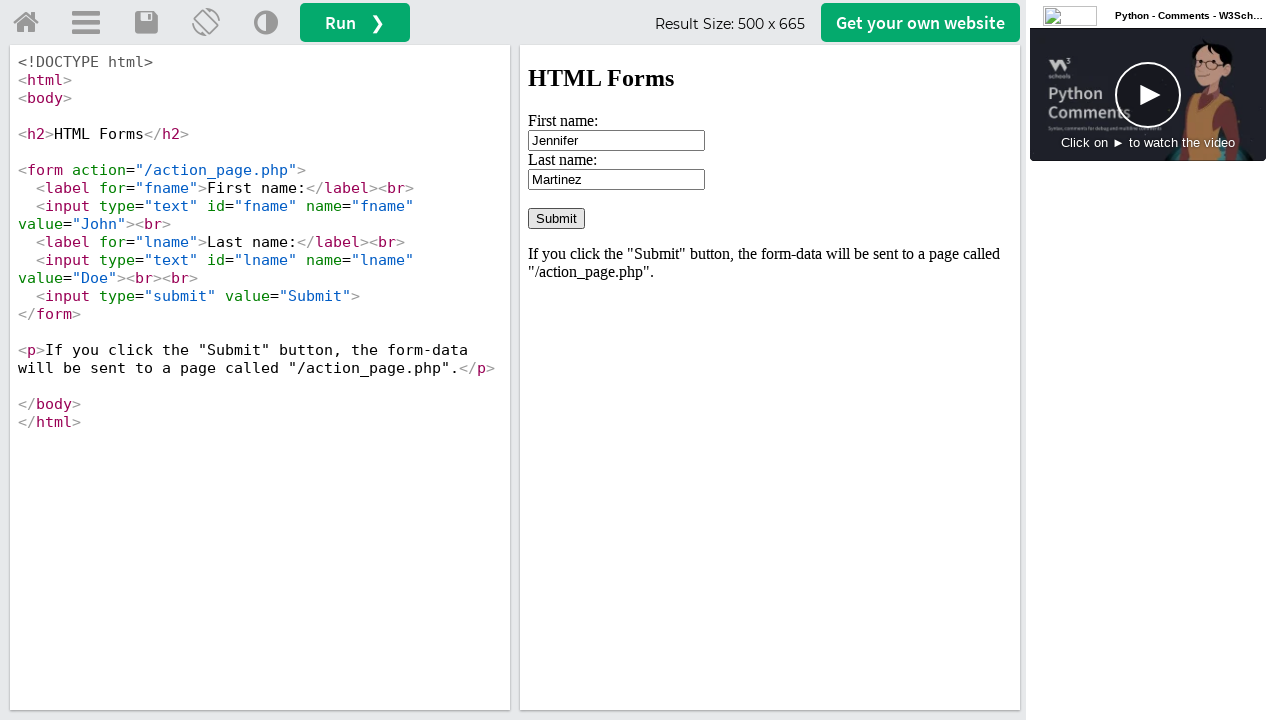

Waited 2000ms for form submission result to load
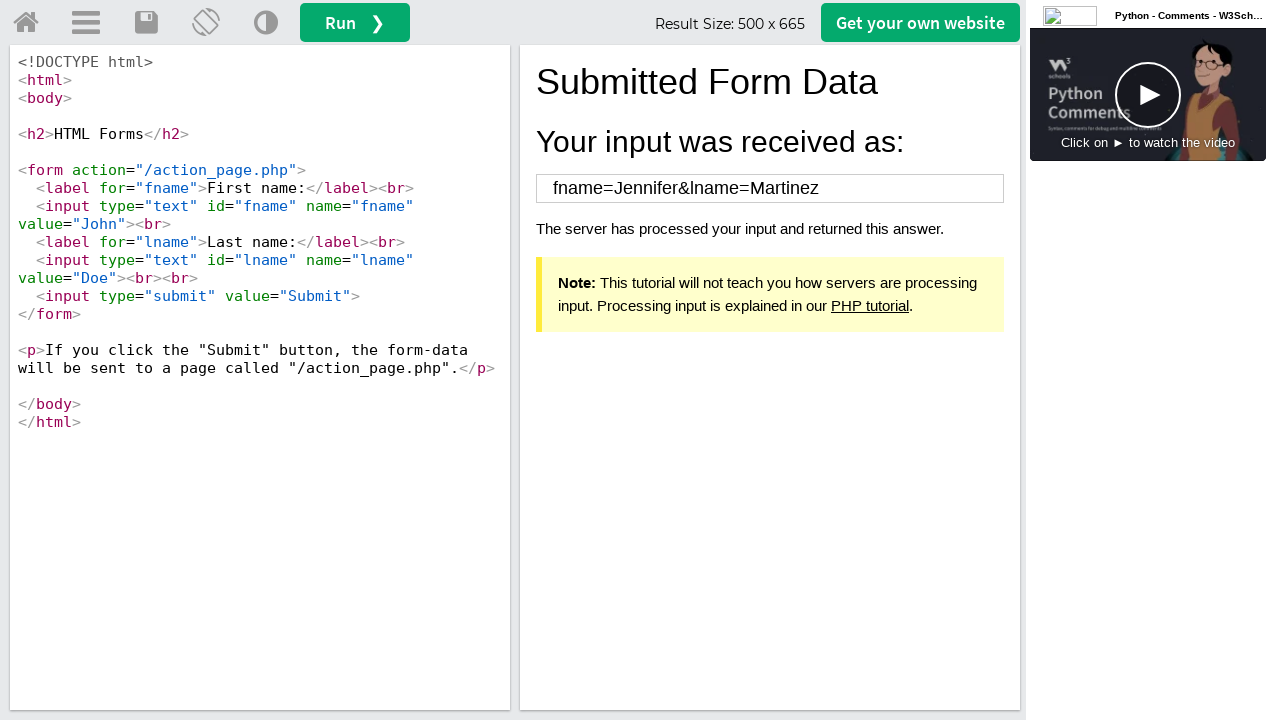

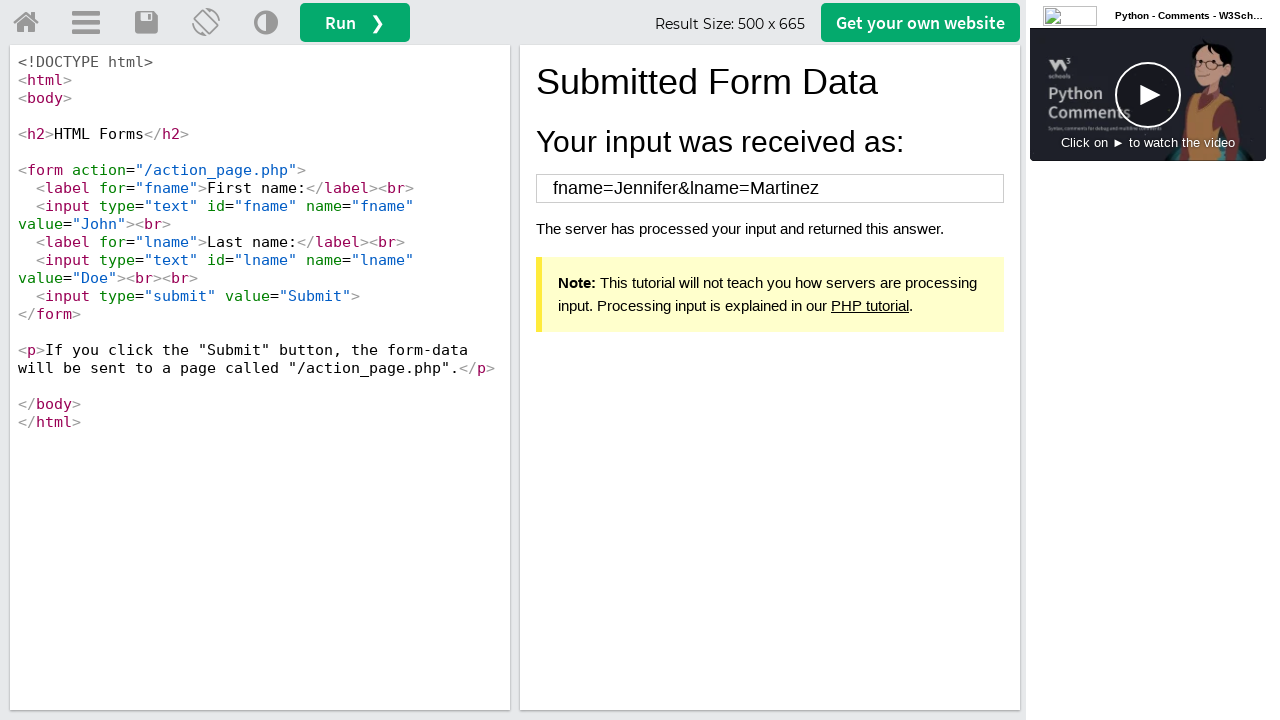